Tests that entering an invalid 4-digit zip code shows an error message and keeps the user on the same page with the Continue button still visible

Starting URL: https://www.sharelane.com/cgi-bin/register.py

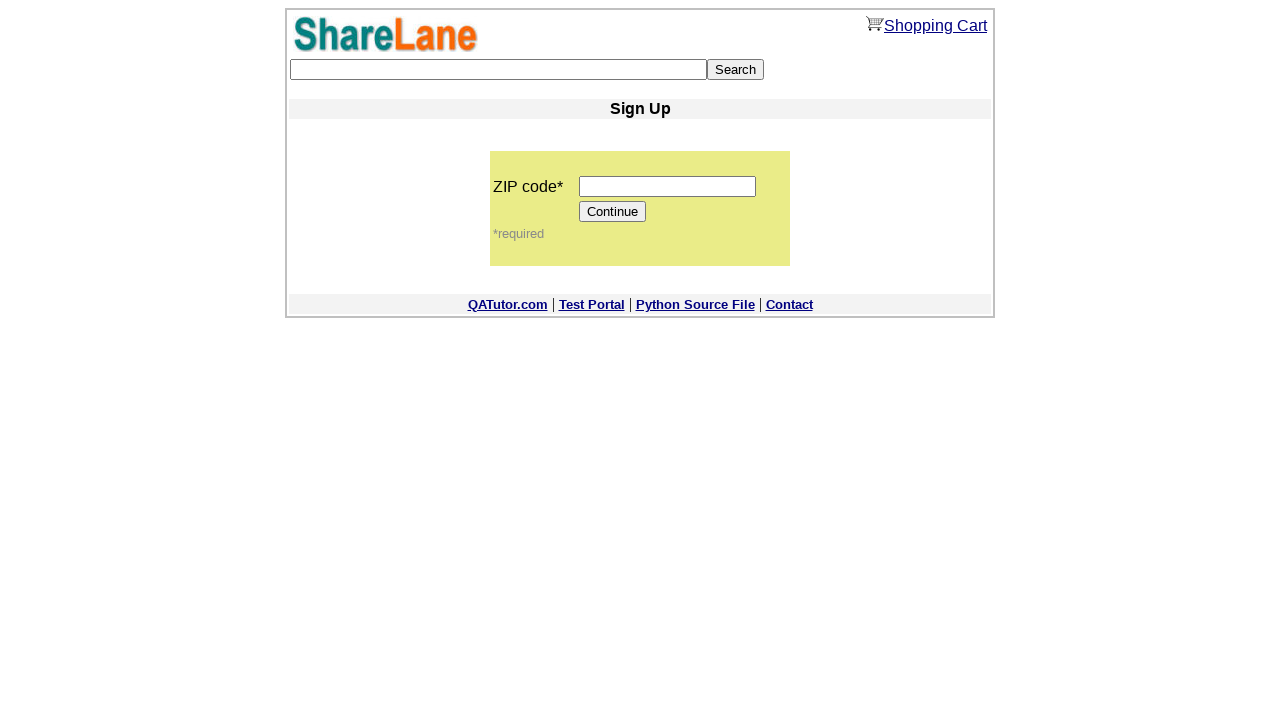

Filled zip code field with invalid 4-digit value '1234' on input[name='zip_code']
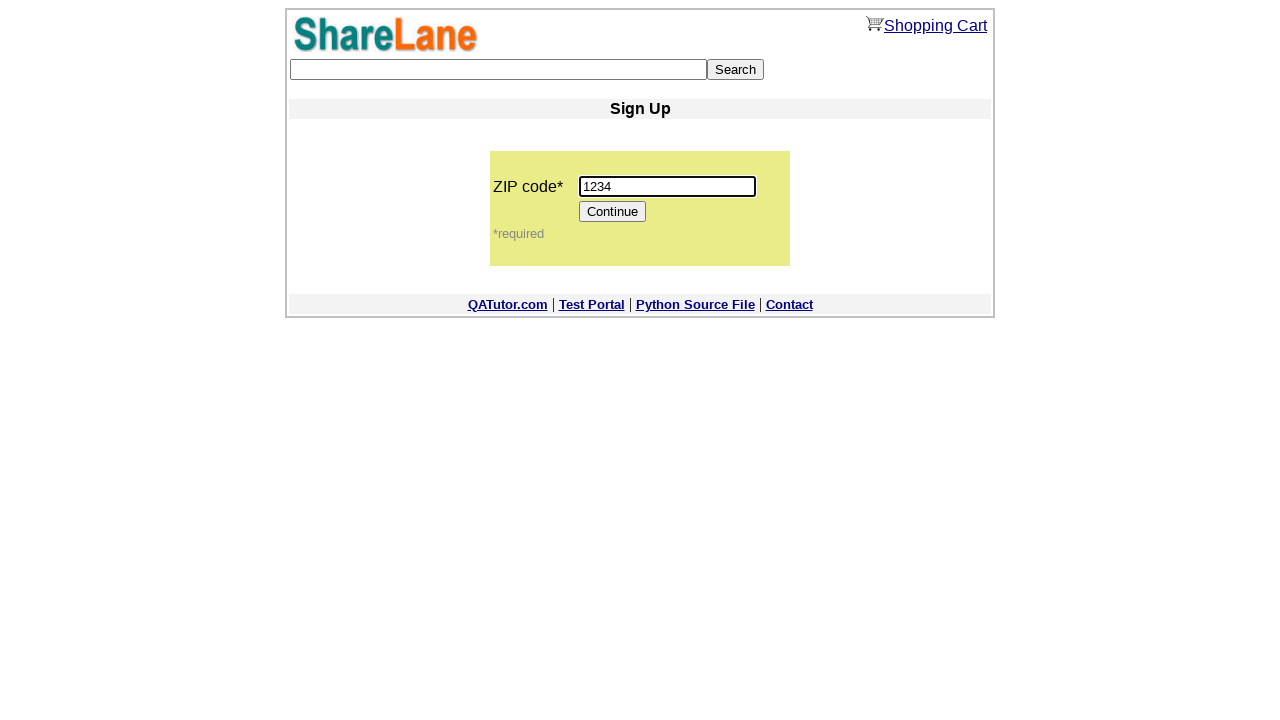

Clicked Continue button to submit form with invalid zip code at (613, 212) on input[value='Continue']
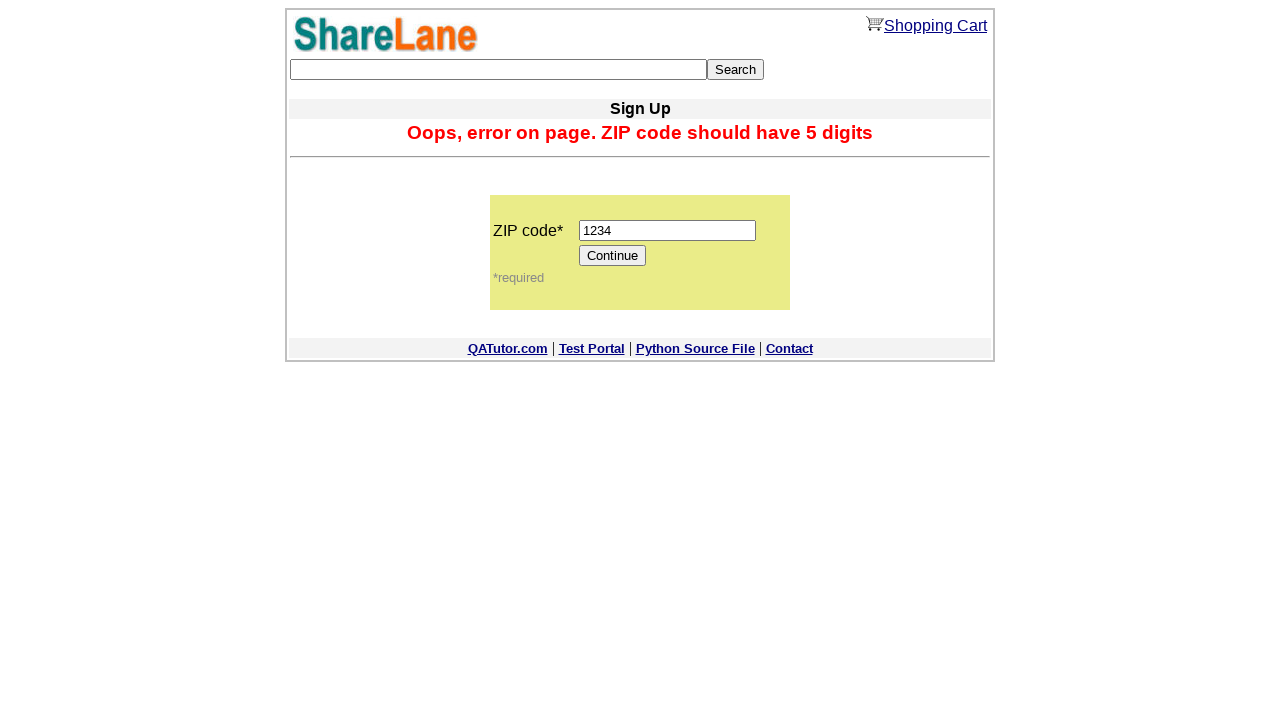

Verified Continue button is still visible, confirming user remained on same page
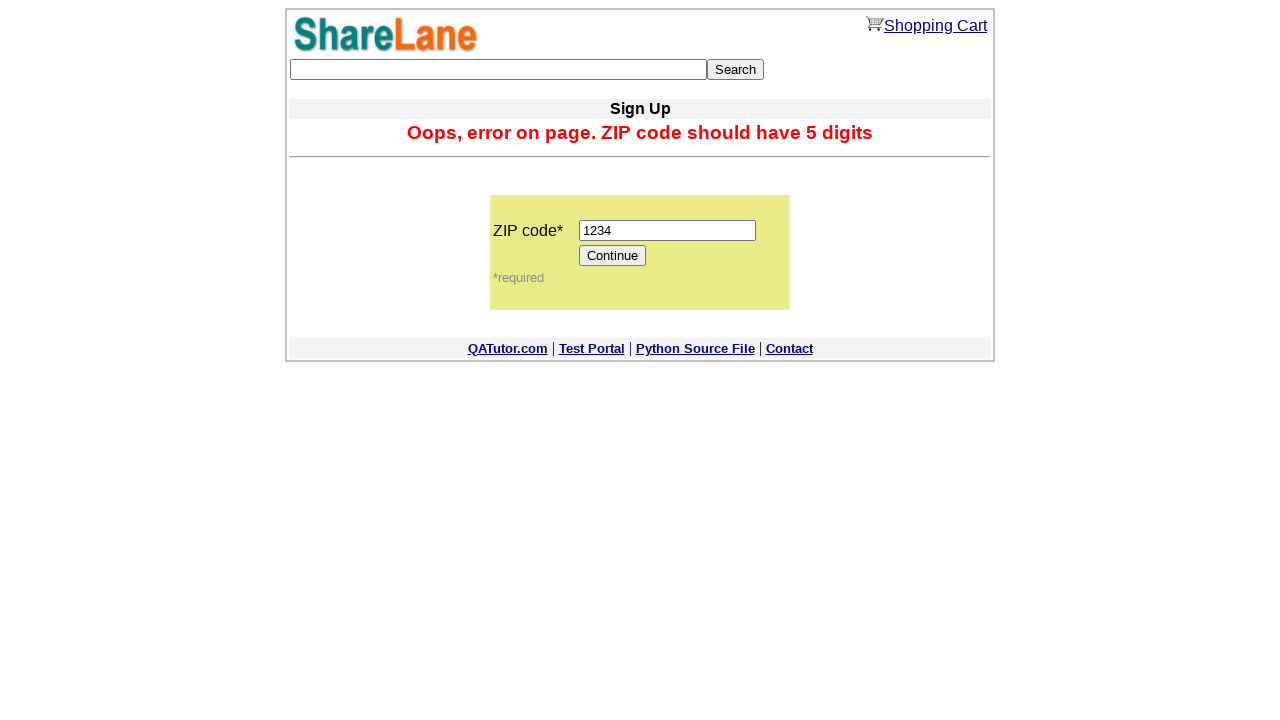

Verified error message is displayed for invalid zip code
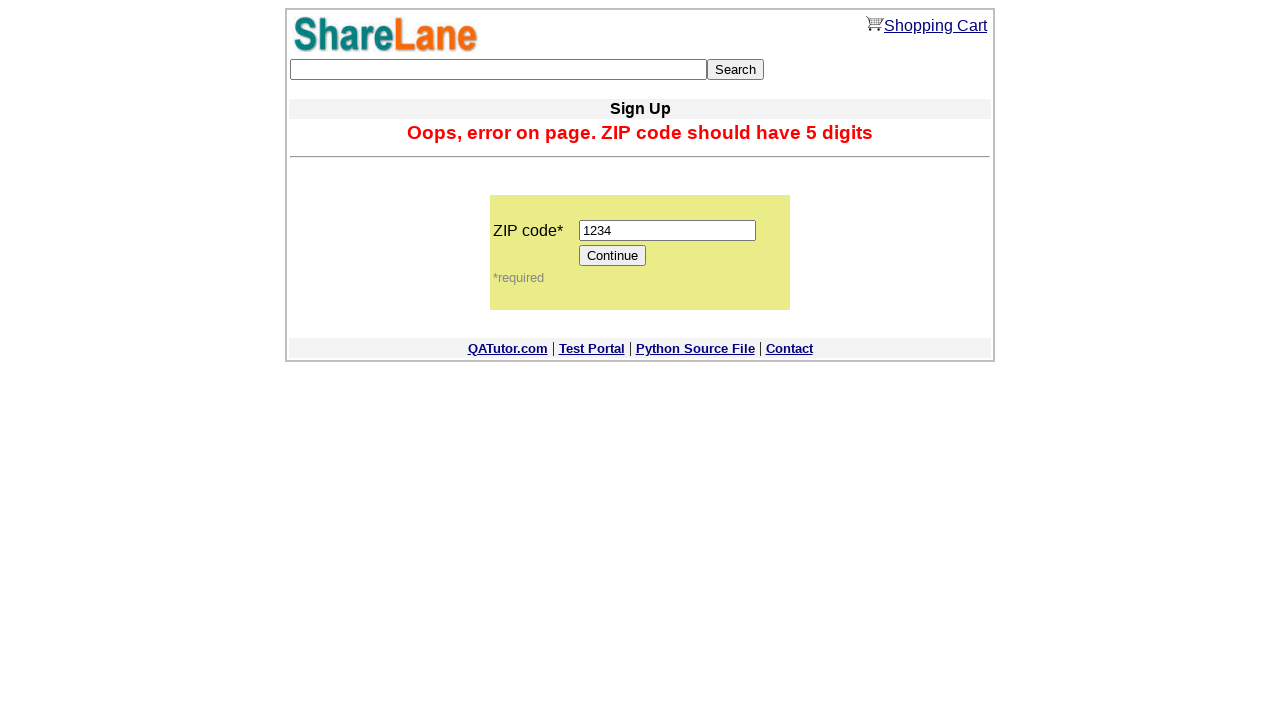

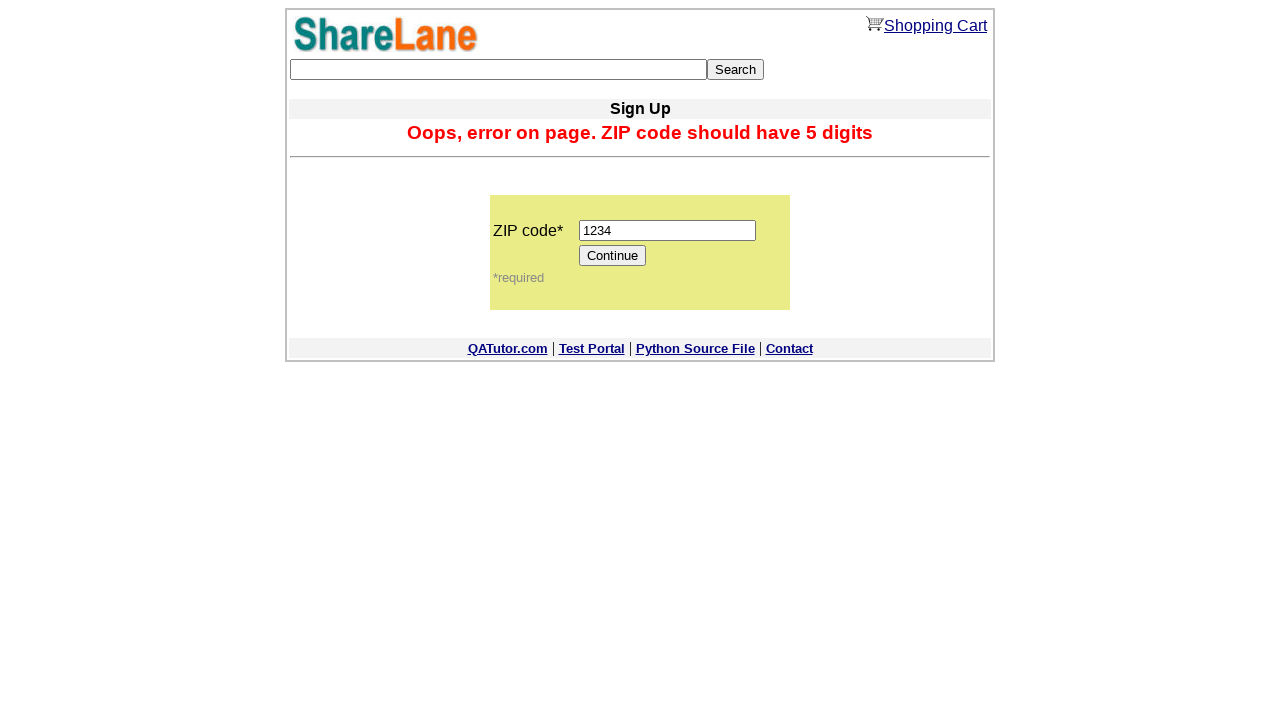